Tests date selection functionality on a travel booking website by selecting a round trip option and choosing a specific date from the calendar

Starting URL: https://www.easemytrip.com/

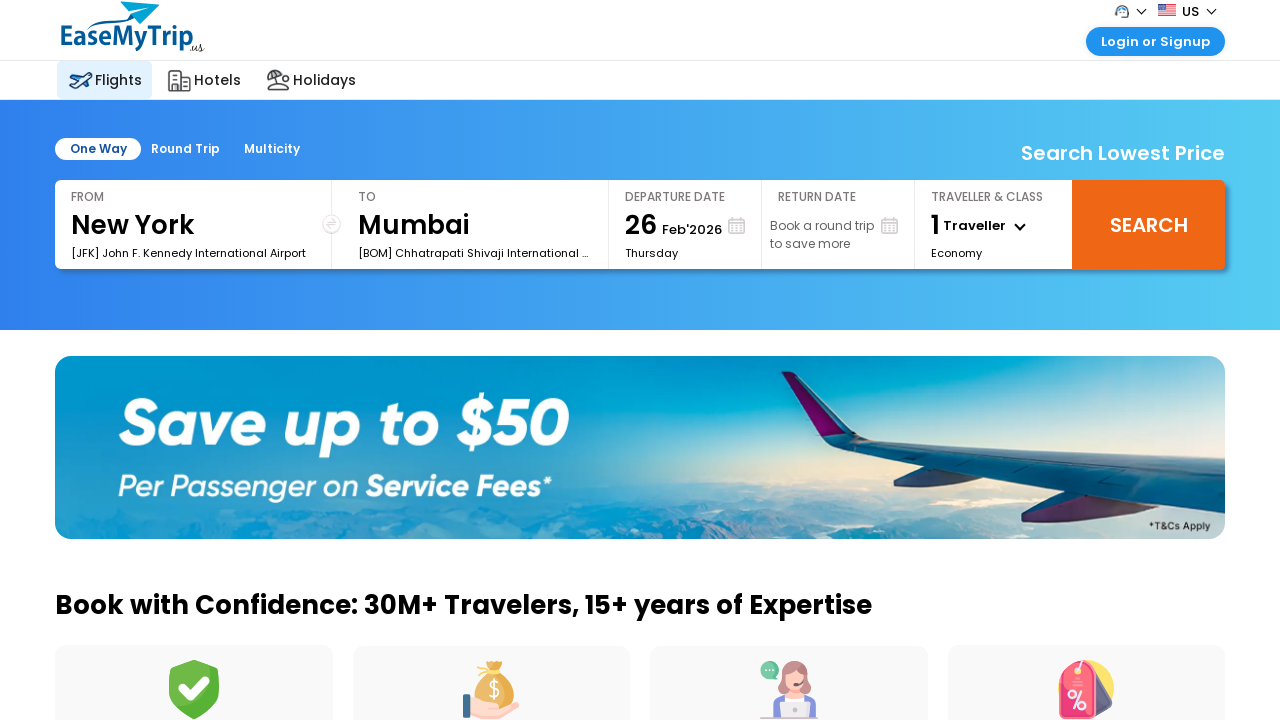

Clicked on 'Book a round trip' option at (822, 235) on xpath=//*[contains(text(),'Book a round trip')]
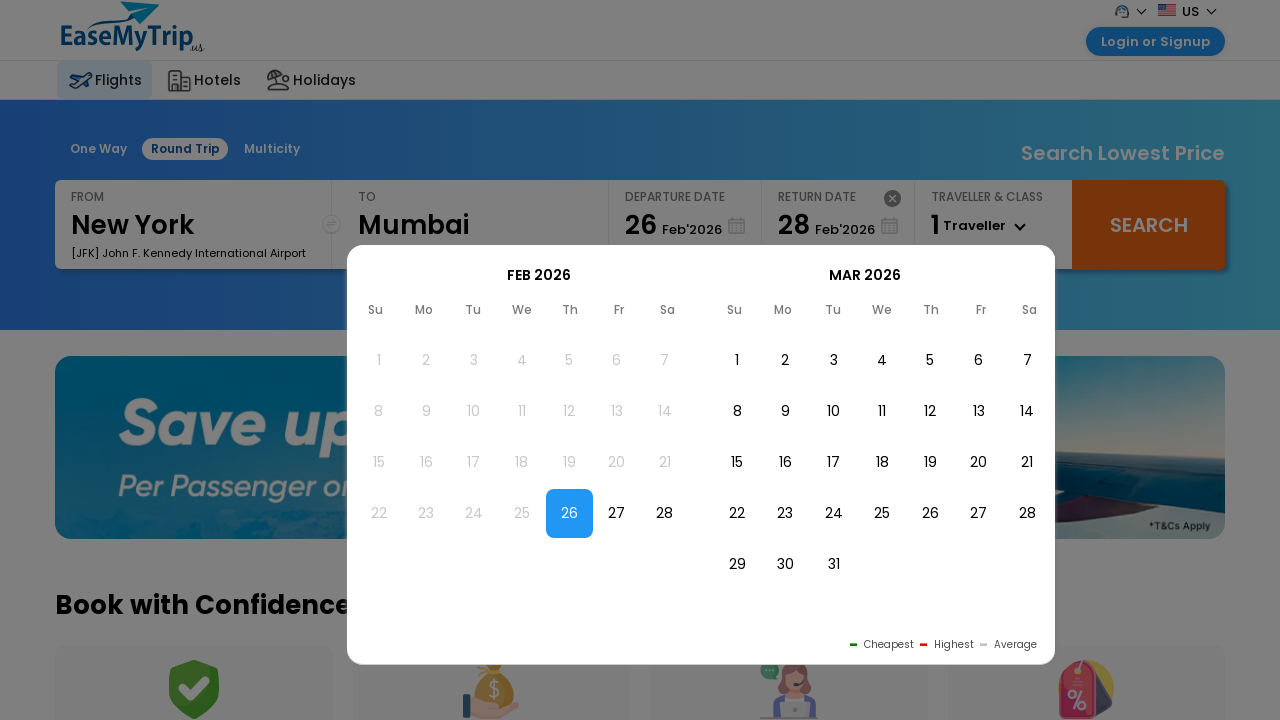

Waited for calendar to load
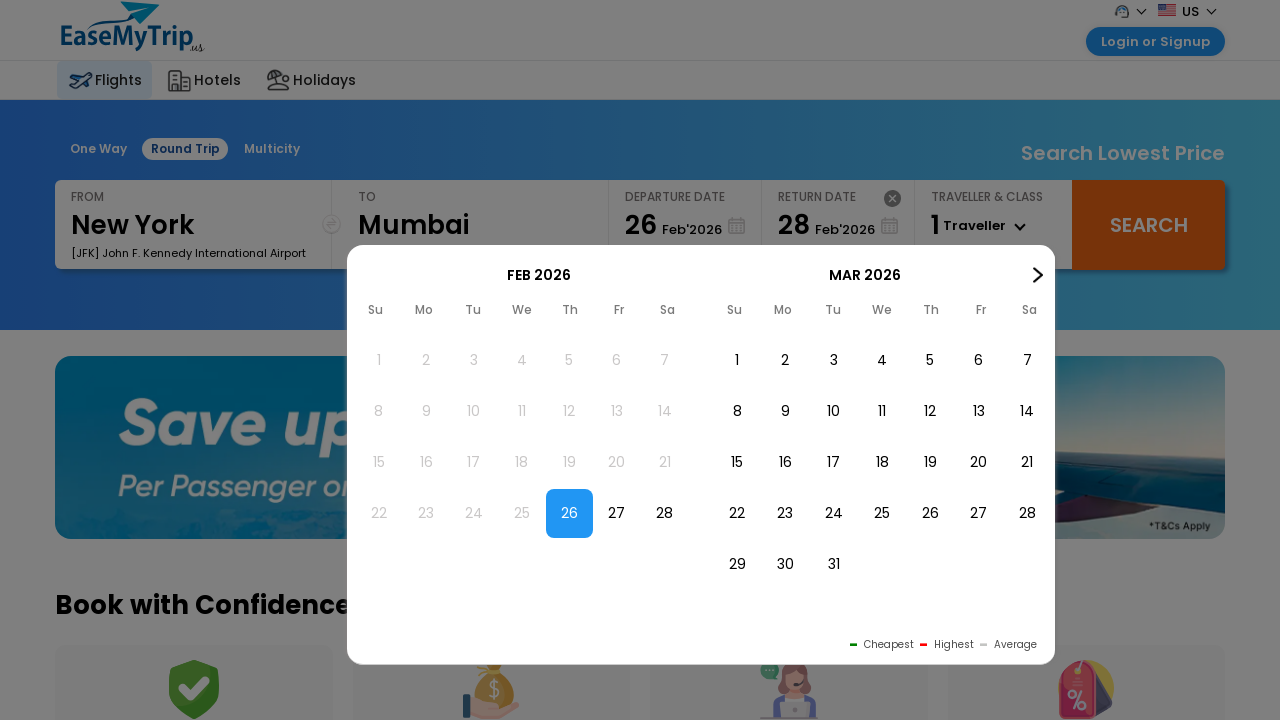

Retrieved current month text: Feb 2026
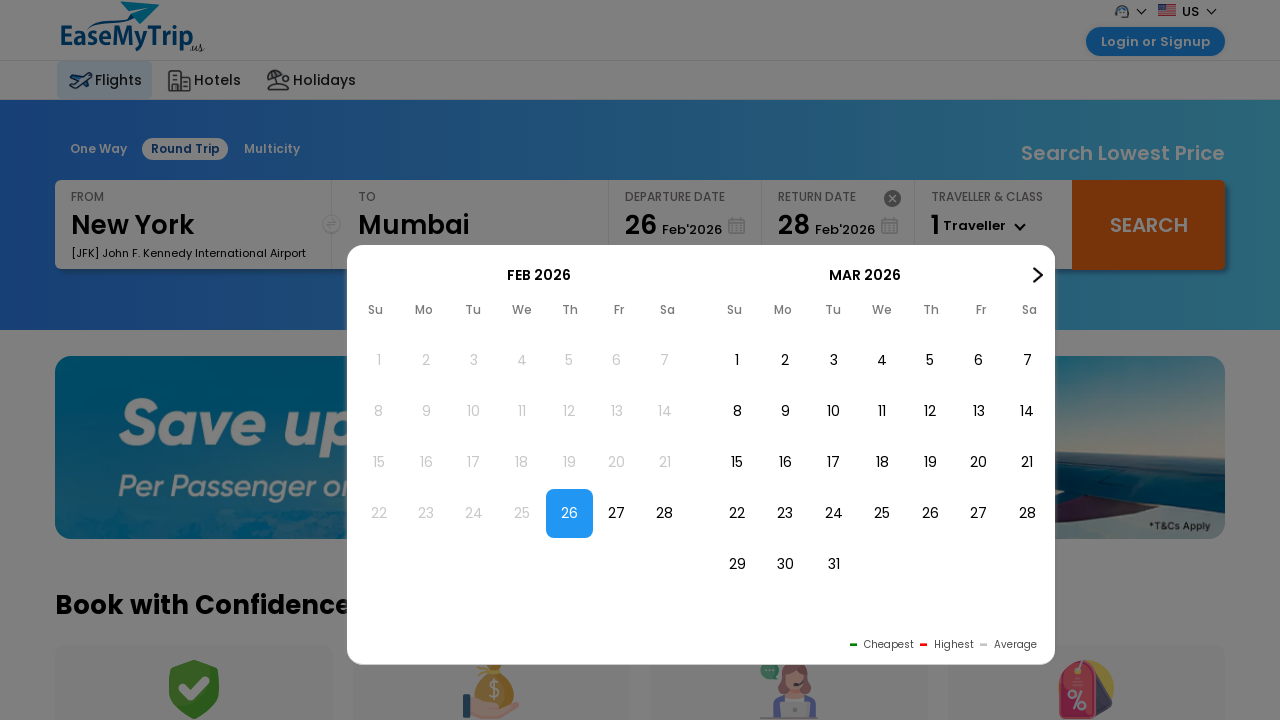

Clicked next month arrow to navigate to December 2023 at (1038, 275) on xpath=//img[@id='img2Nex']
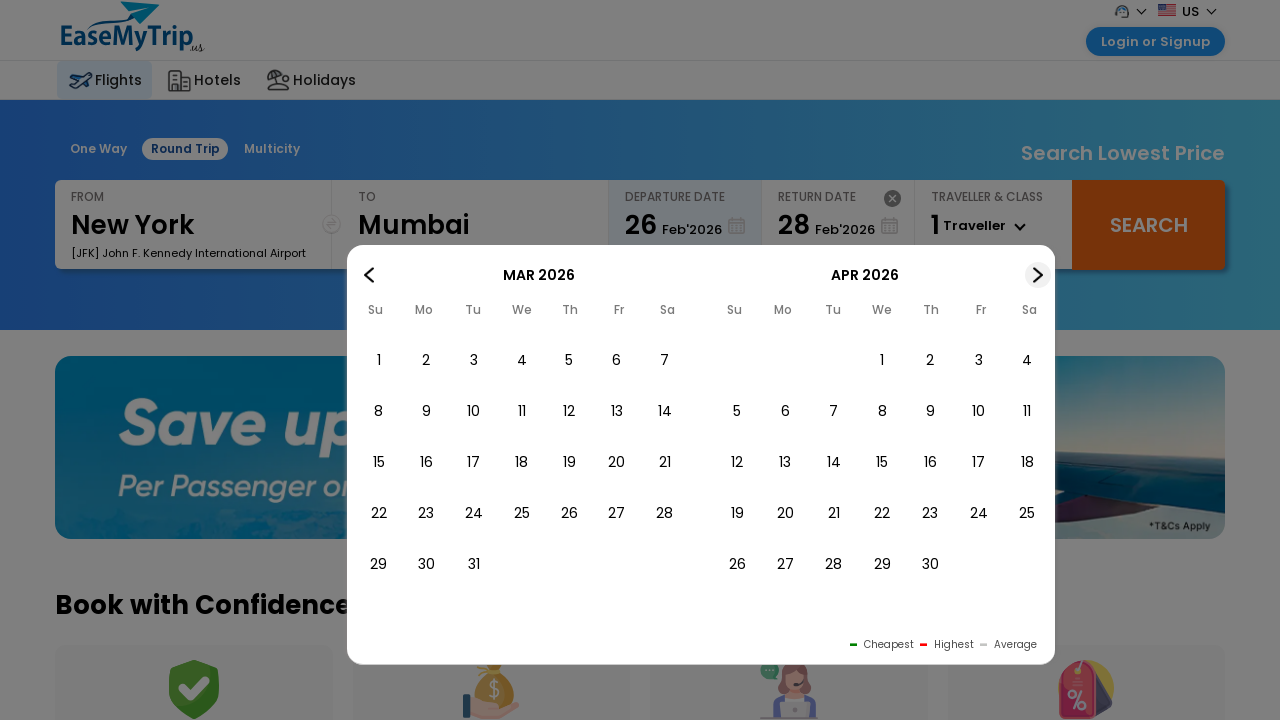

Waited for calendar to update after month navigation
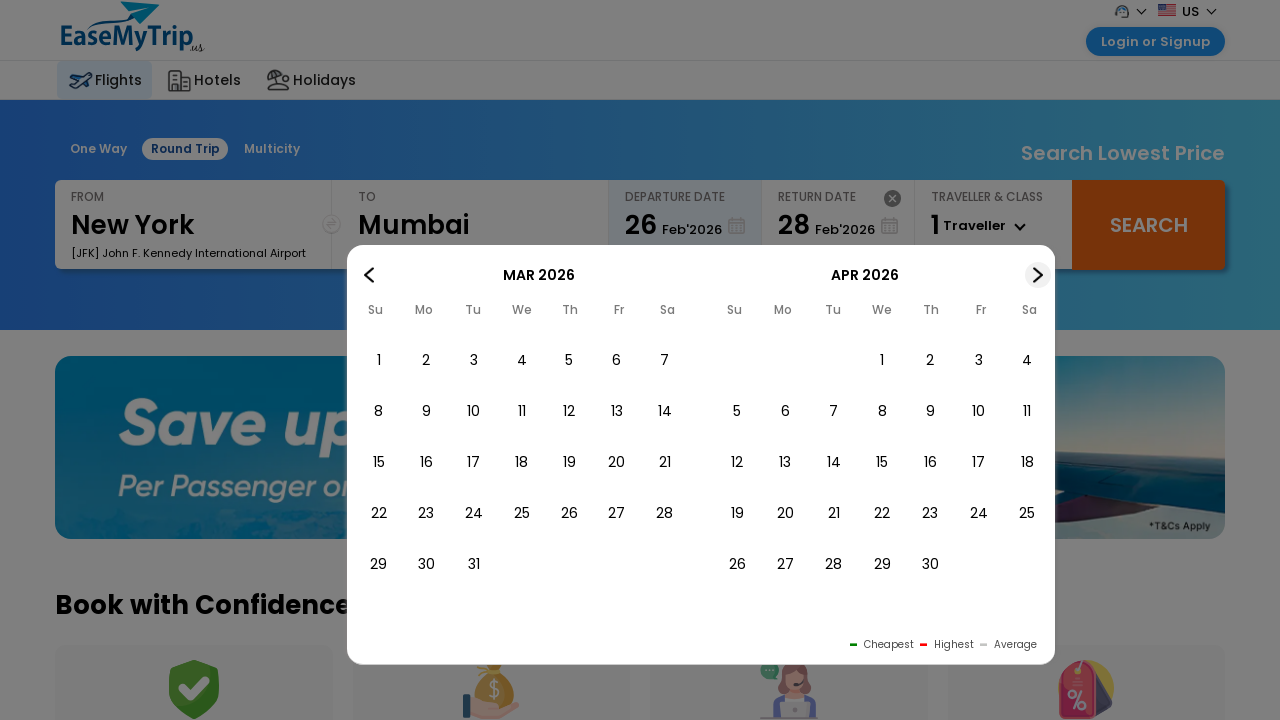

Located all available date elements in calendar
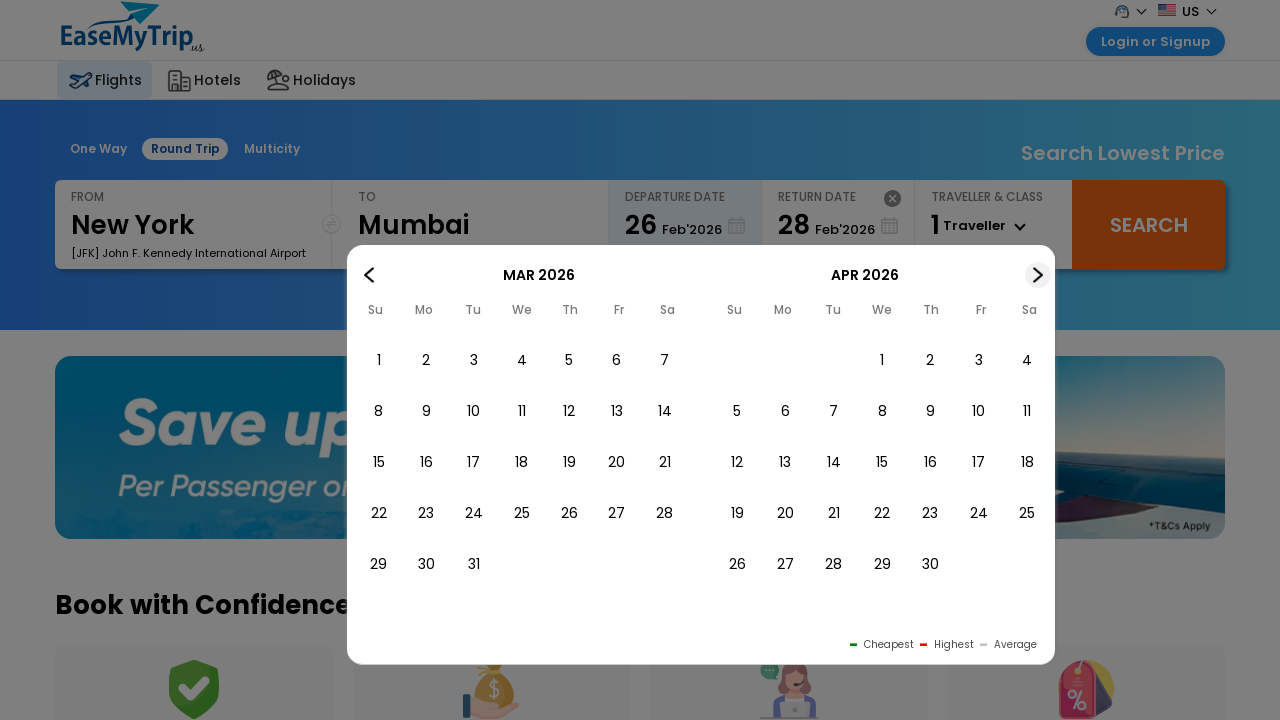

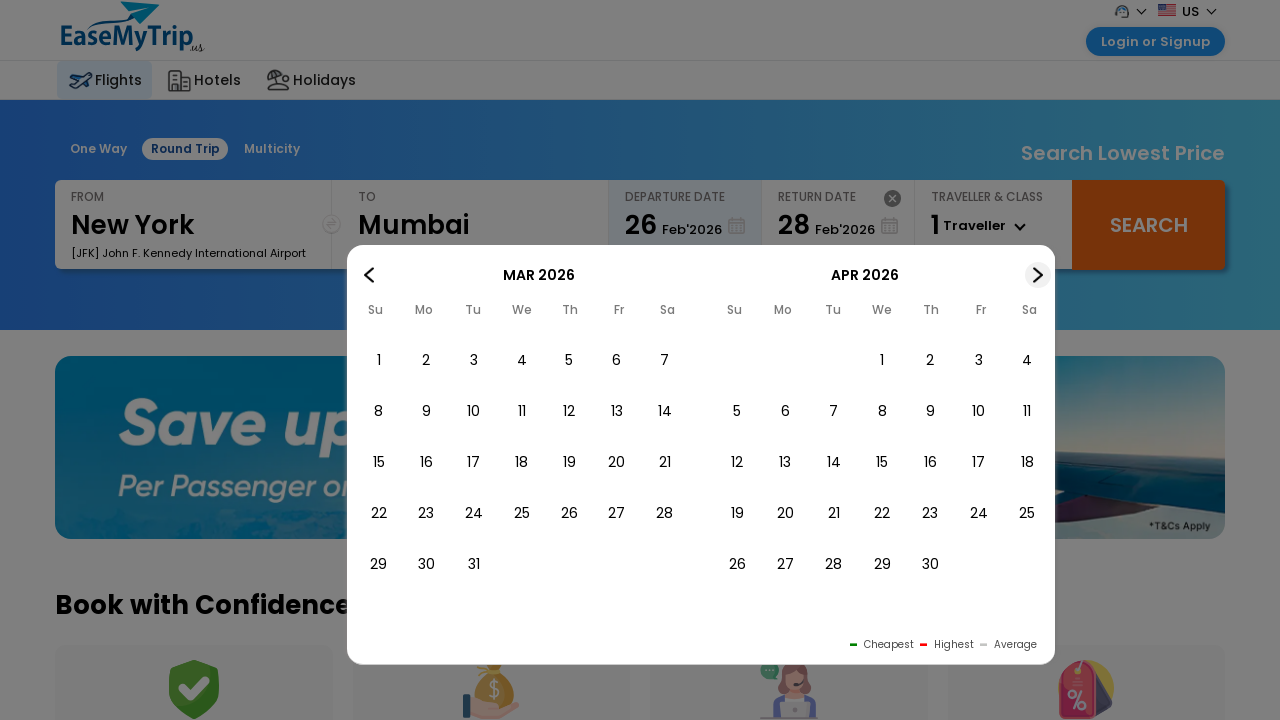